Tests alert handling within an iframe by switching to the iframe, triggering an alert, and dismissing it

Starting URL: https://www.w3schools.com/jsref/tryit.asp?filename=tryjsref_alert

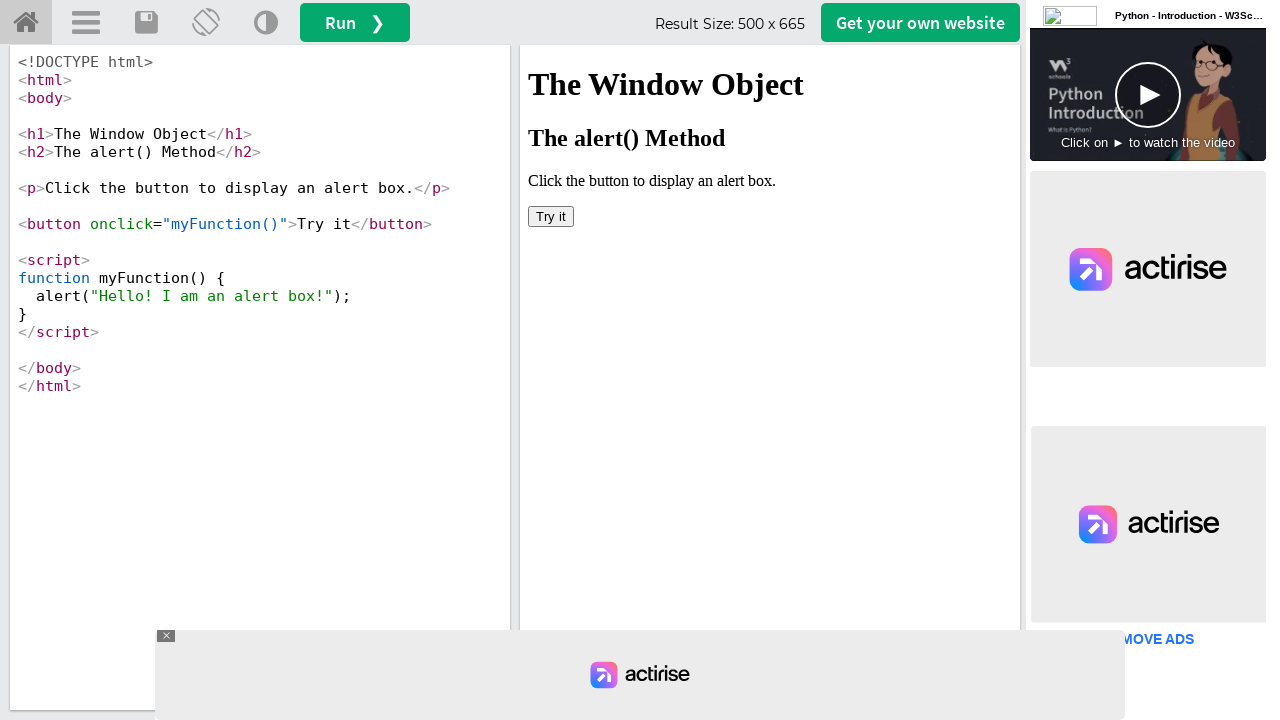

Located the iframe containing the tryit editor
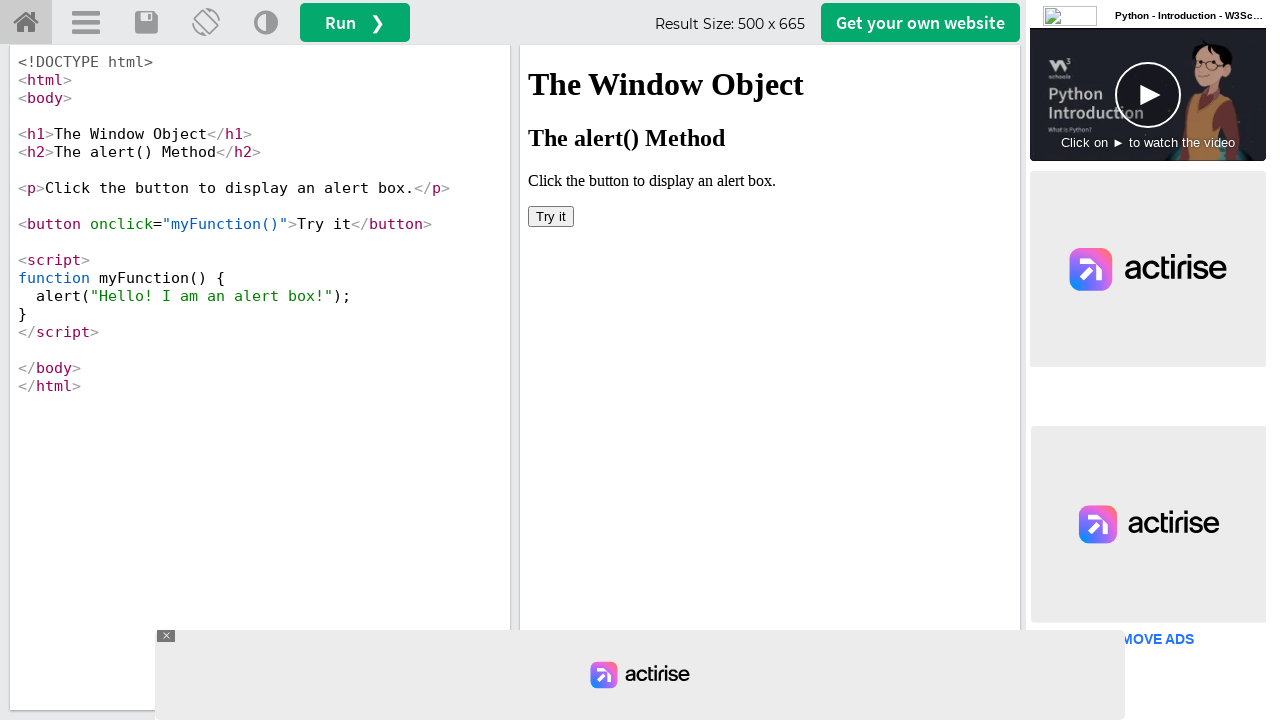

Clicked the button inside the iframe to trigger the alert at (551, 216) on iframe >> nth=0 >> internal:control=enter-frame >> xpath=/html/body/button
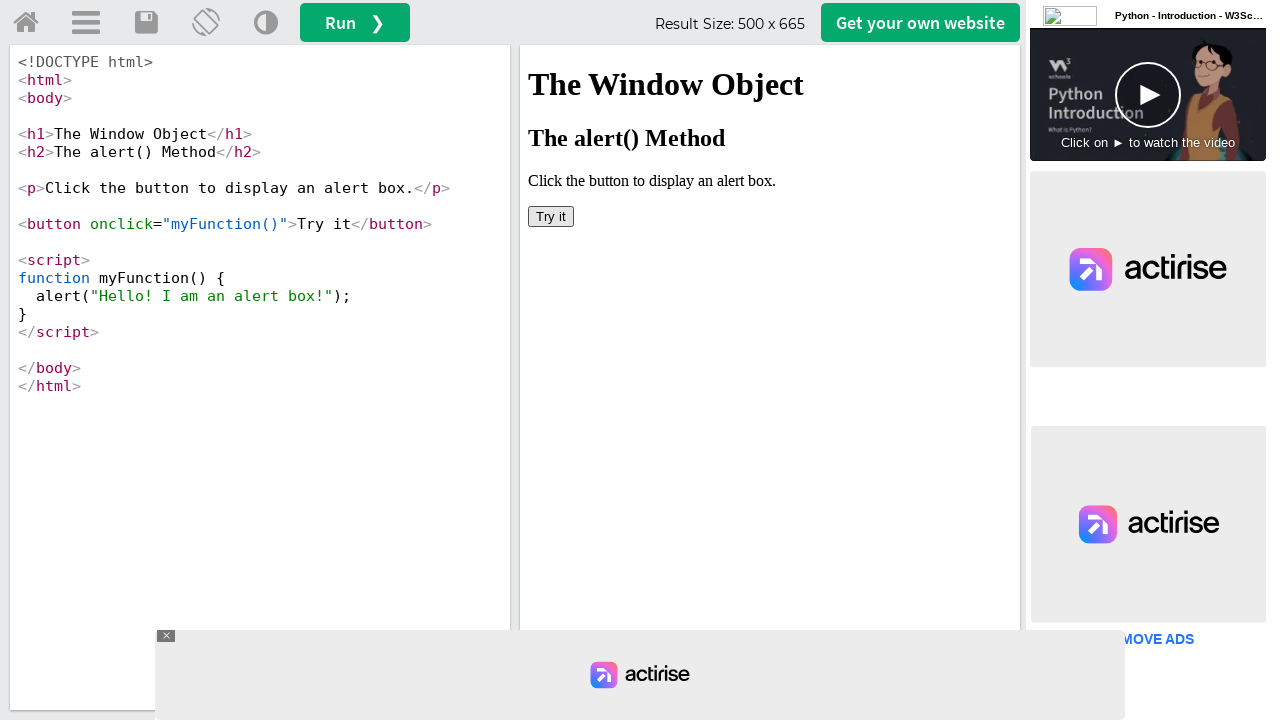

Set up dialog handler to dismiss the alert
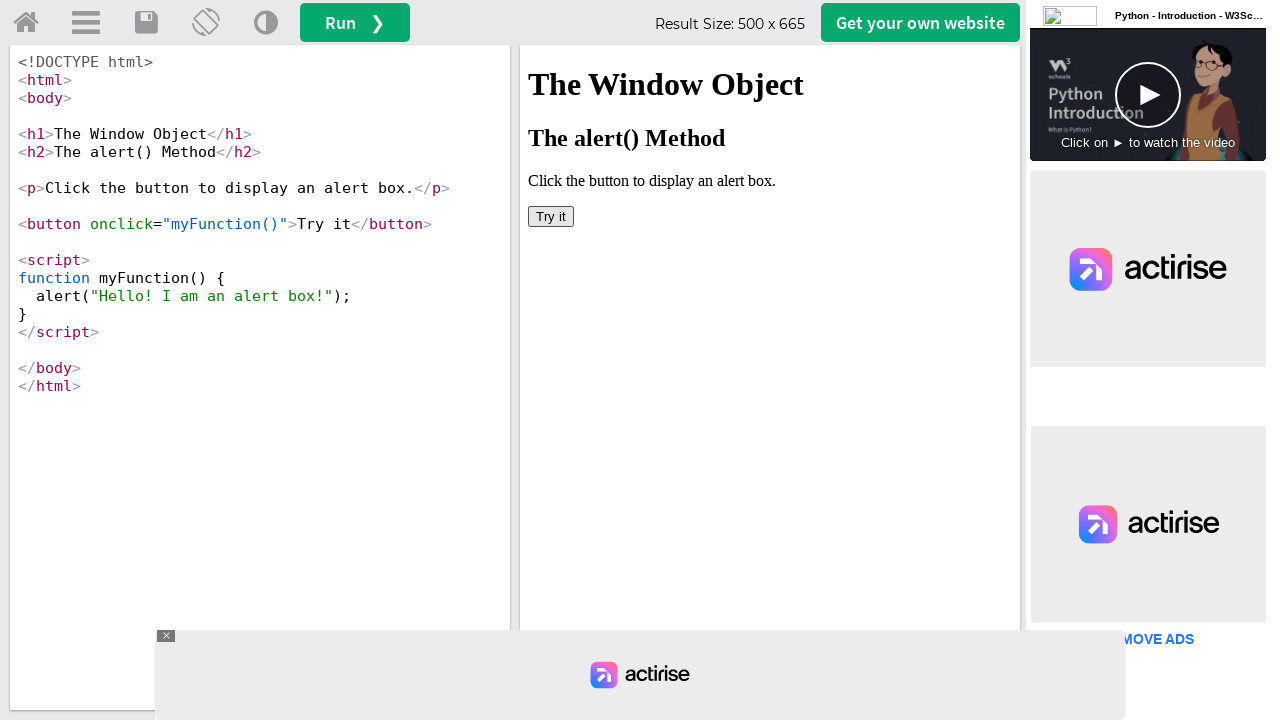

Retrieved page title: W3Schools Tryit Editor
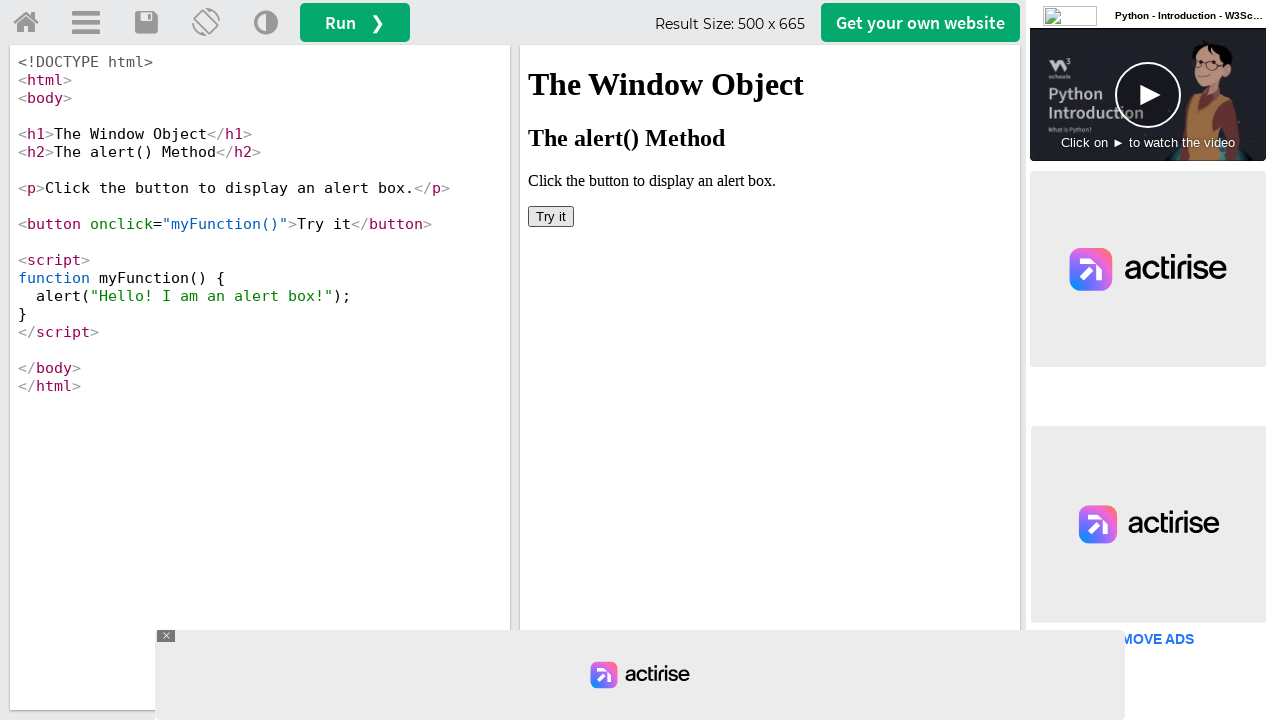

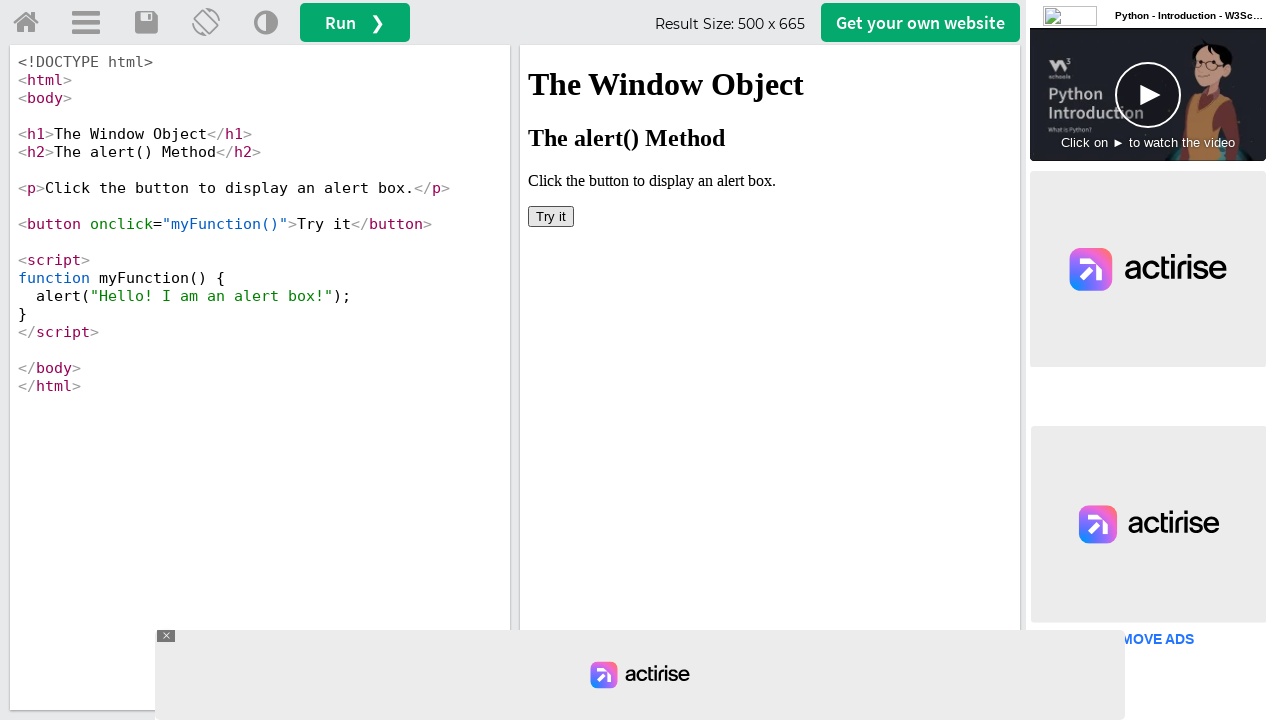